Tests the Options panel toggle button to collapse the sidebar

Starting URL: https://dotnetfiddle.net/

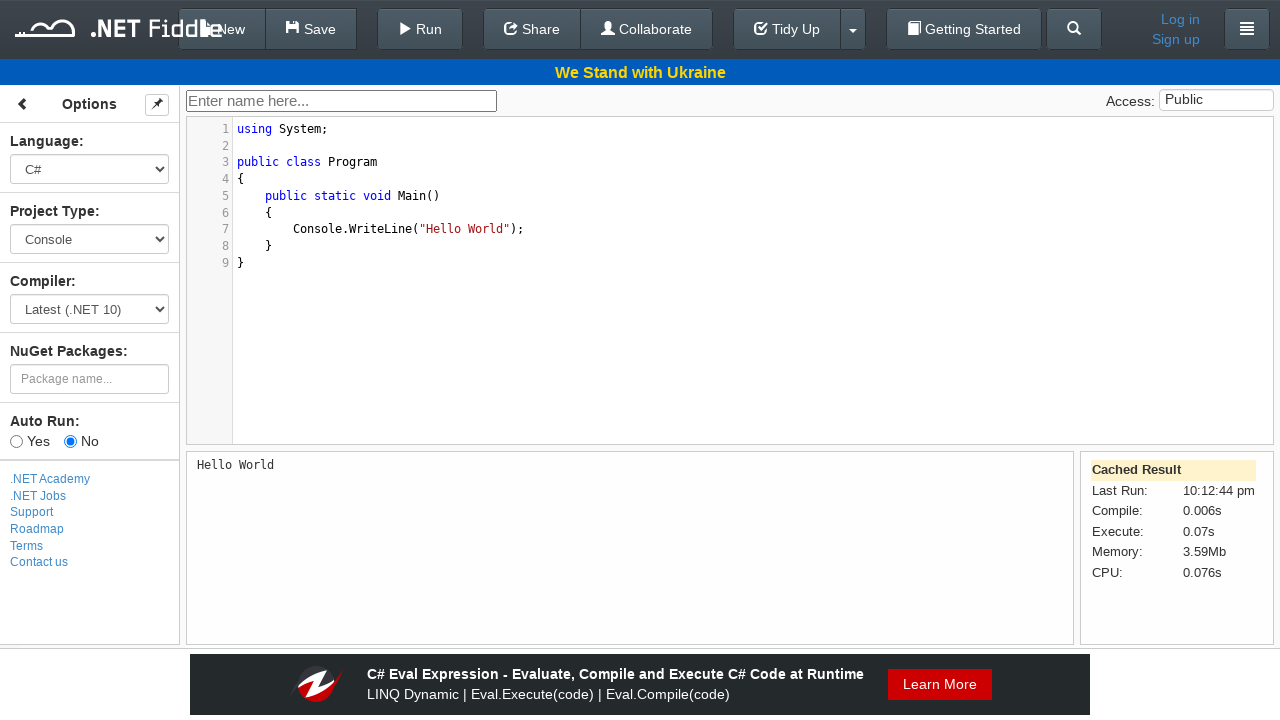

Clicked the sidebar toggle button to collapse the Options panel at (22, 105) on .btn-sidebar-toggle[type='button']
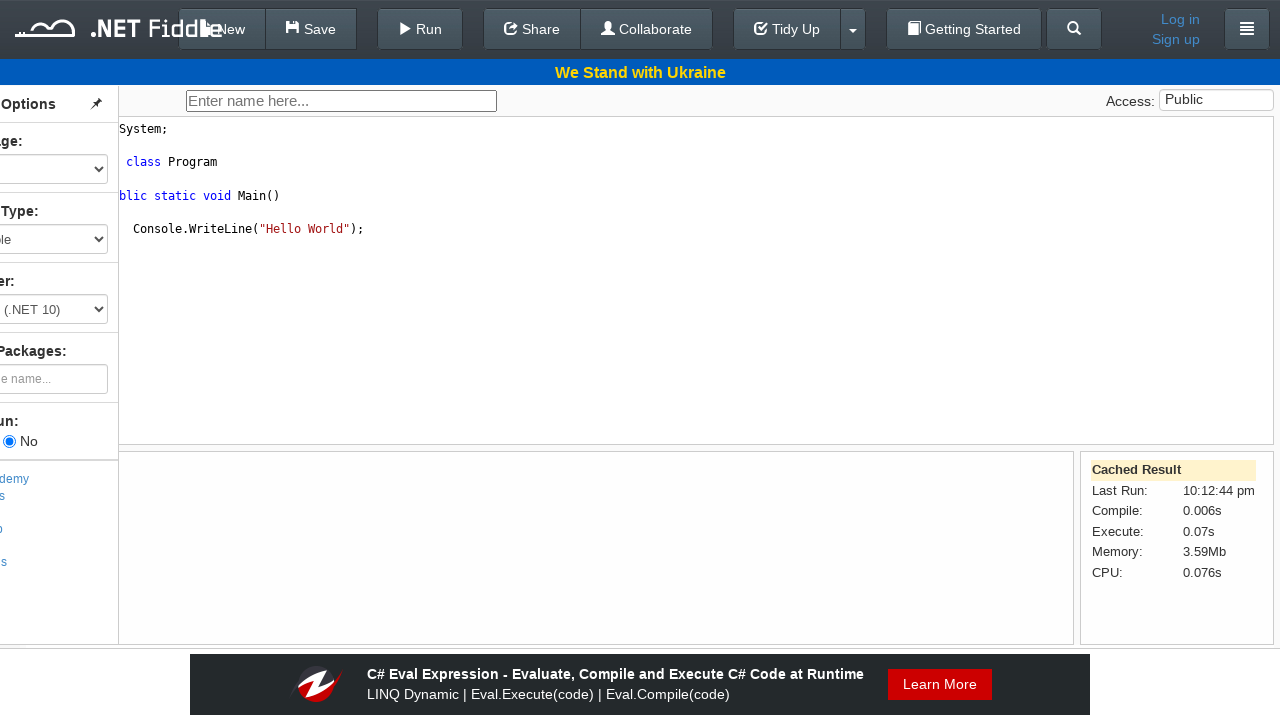

Waited 500ms for sidebar collapse animation to complete
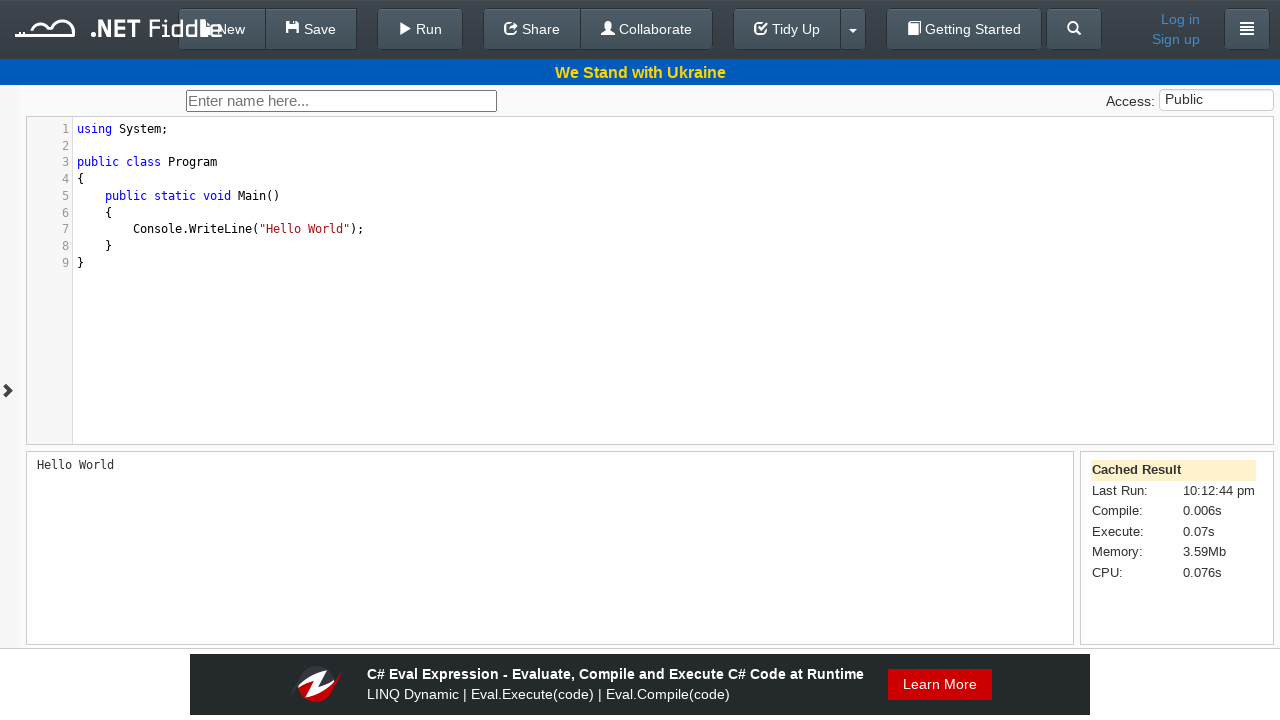

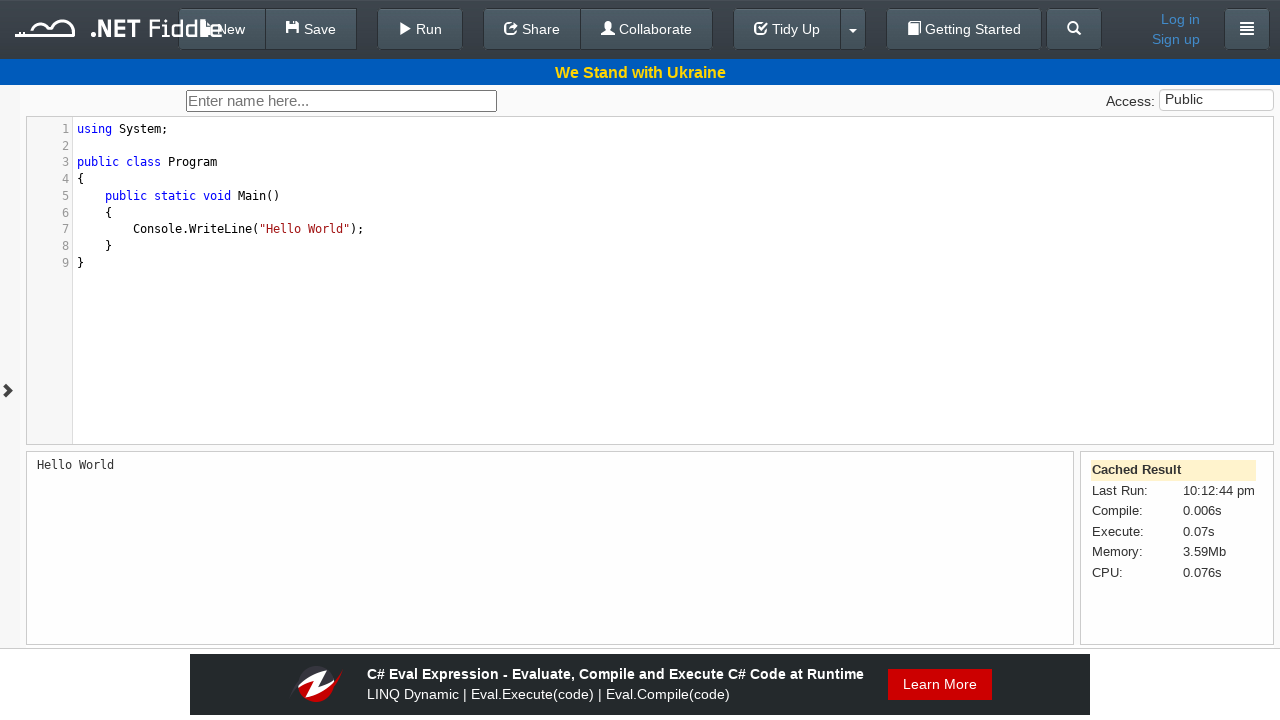